Tests a slow calculator web application by setting a delay time, performing a calculation (7 + 8), and waiting for the result to appear

Starting URL: https://bonigarcia.dev/selenium-webdriver-java/slow-calculator.html

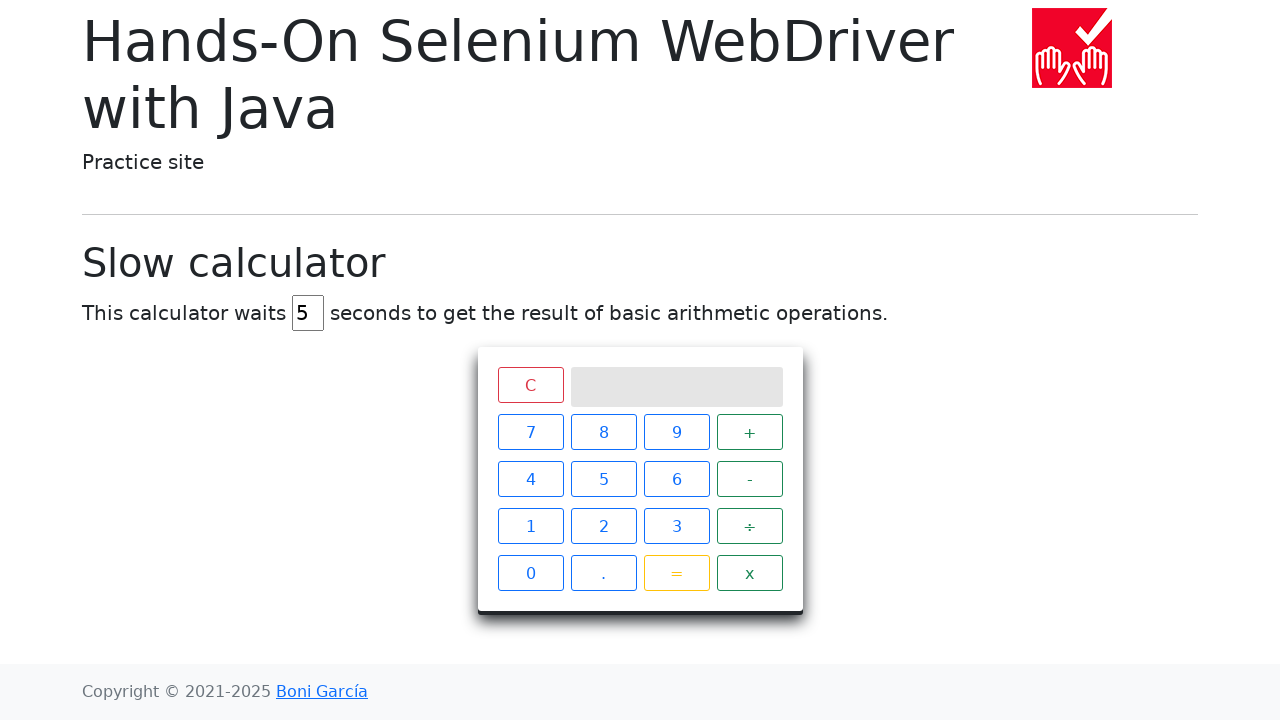

Cleared the delay input field on #delay
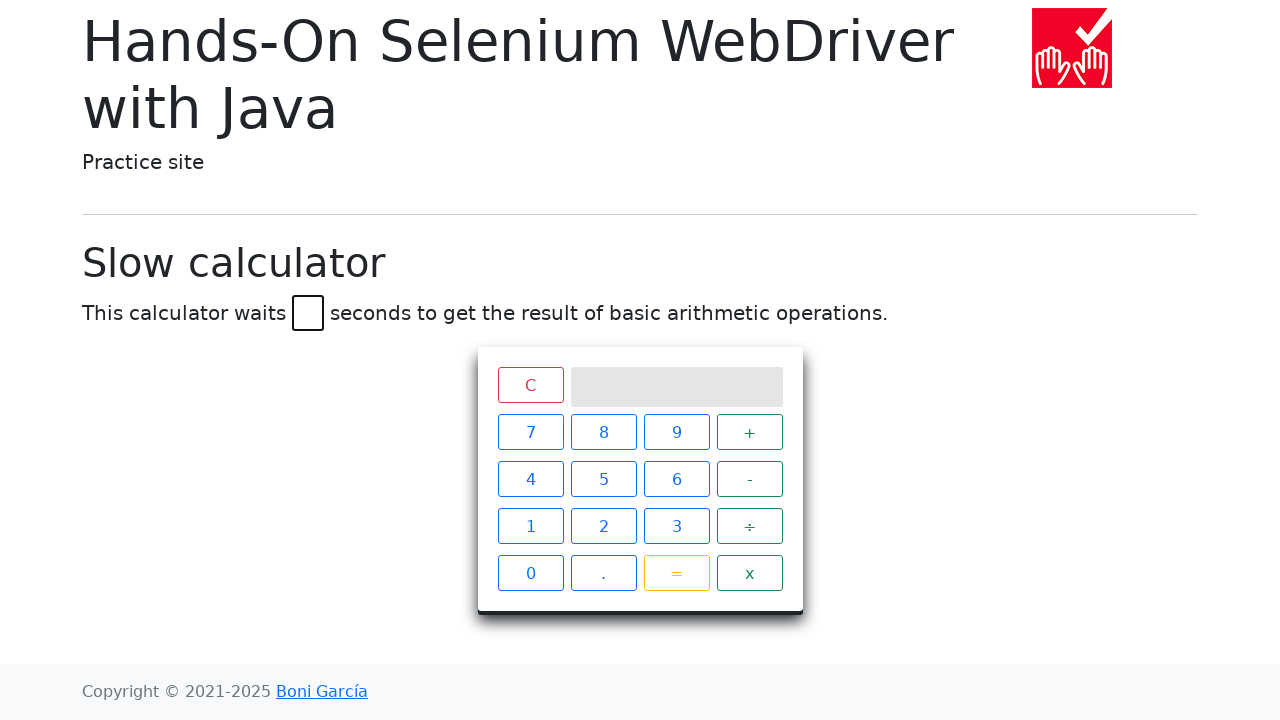

Set delay time to 45 seconds on #delay
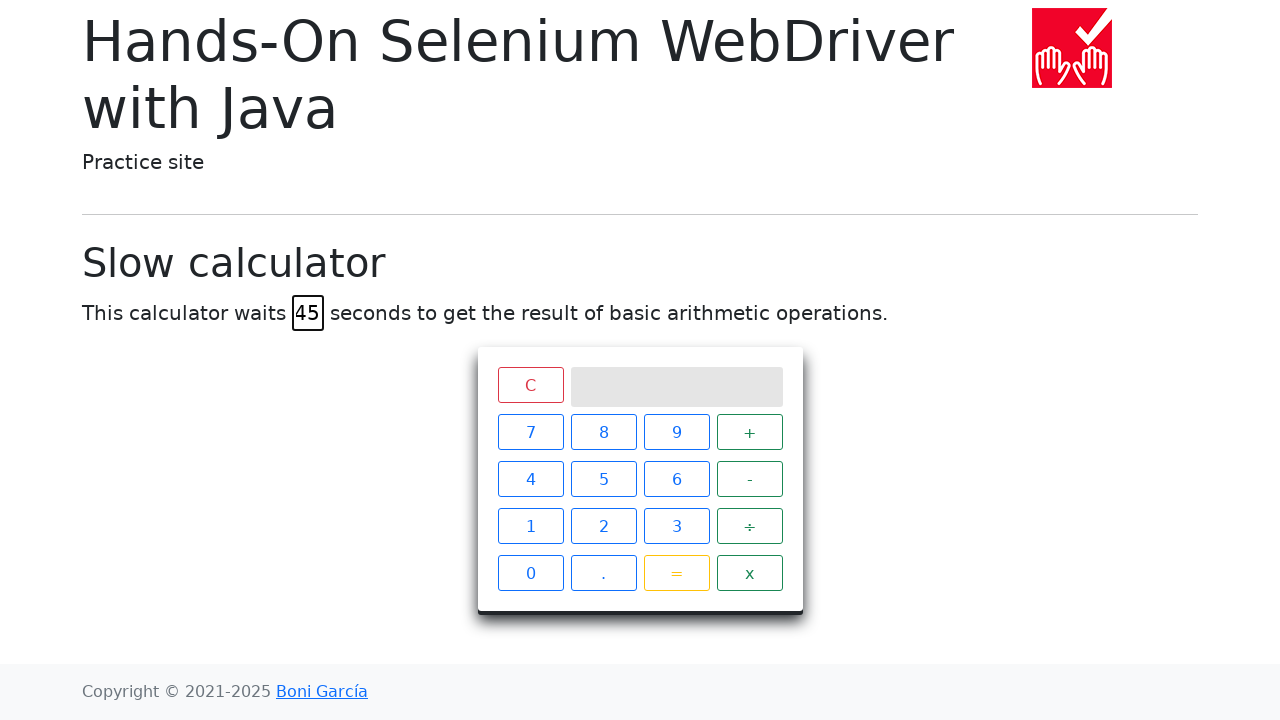

Clicked calculator button '7' at (530, 432) on xpath=//span[text() = '7']
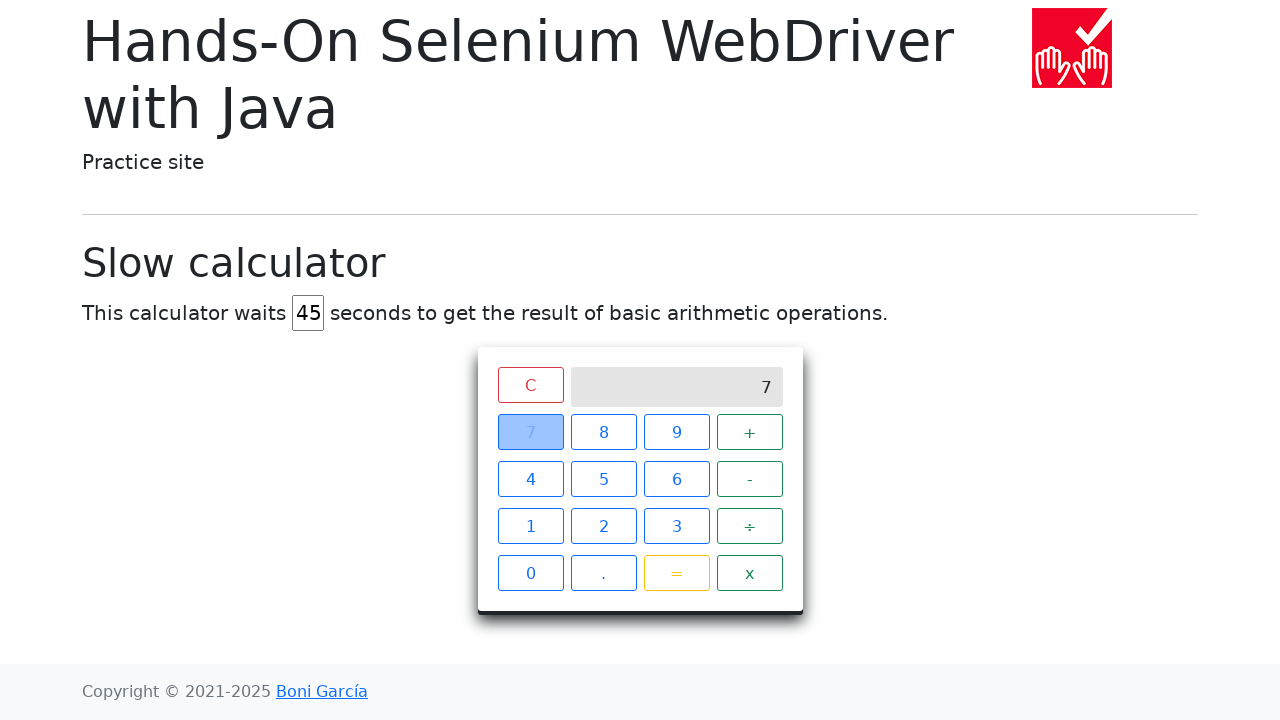

Clicked calculator button '+' at (750, 432) on xpath=//span[text() = '+']
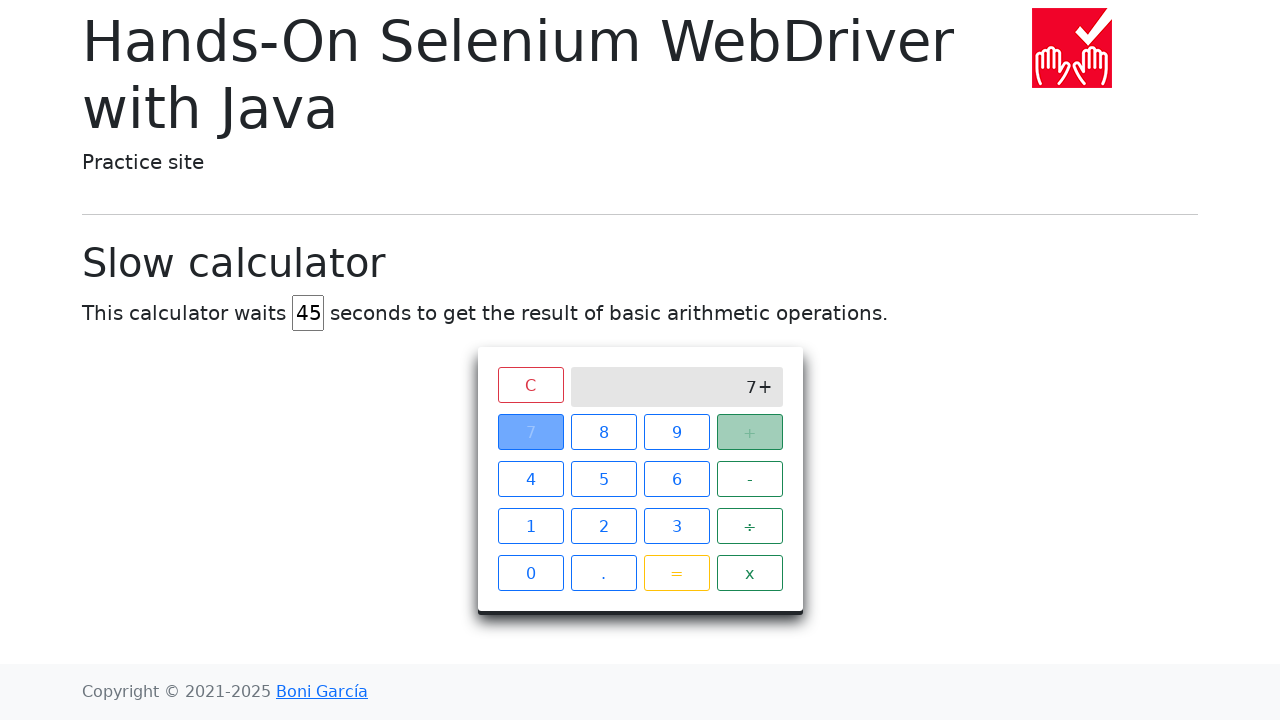

Clicked calculator button '8' at (604, 432) on xpath=//span[text() = '8']
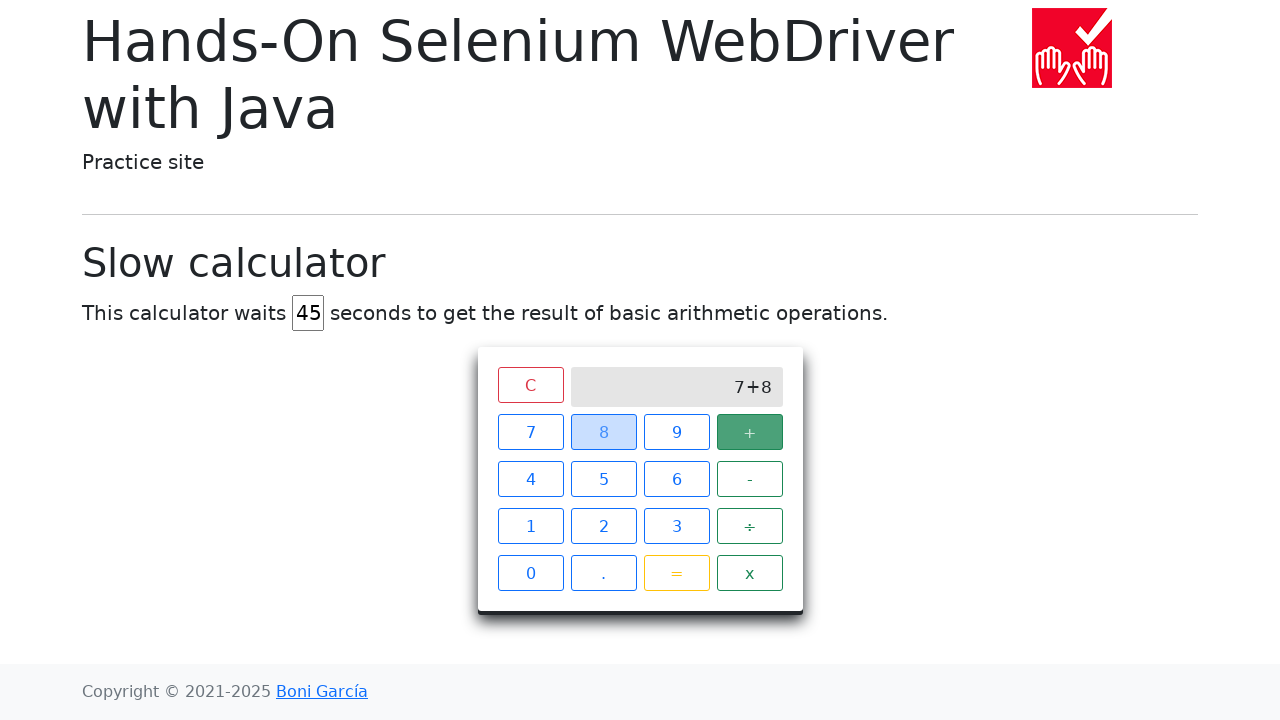

Clicked calculator button '=' to perform calculation at (676, 573) on xpath=//span[text() = '=']
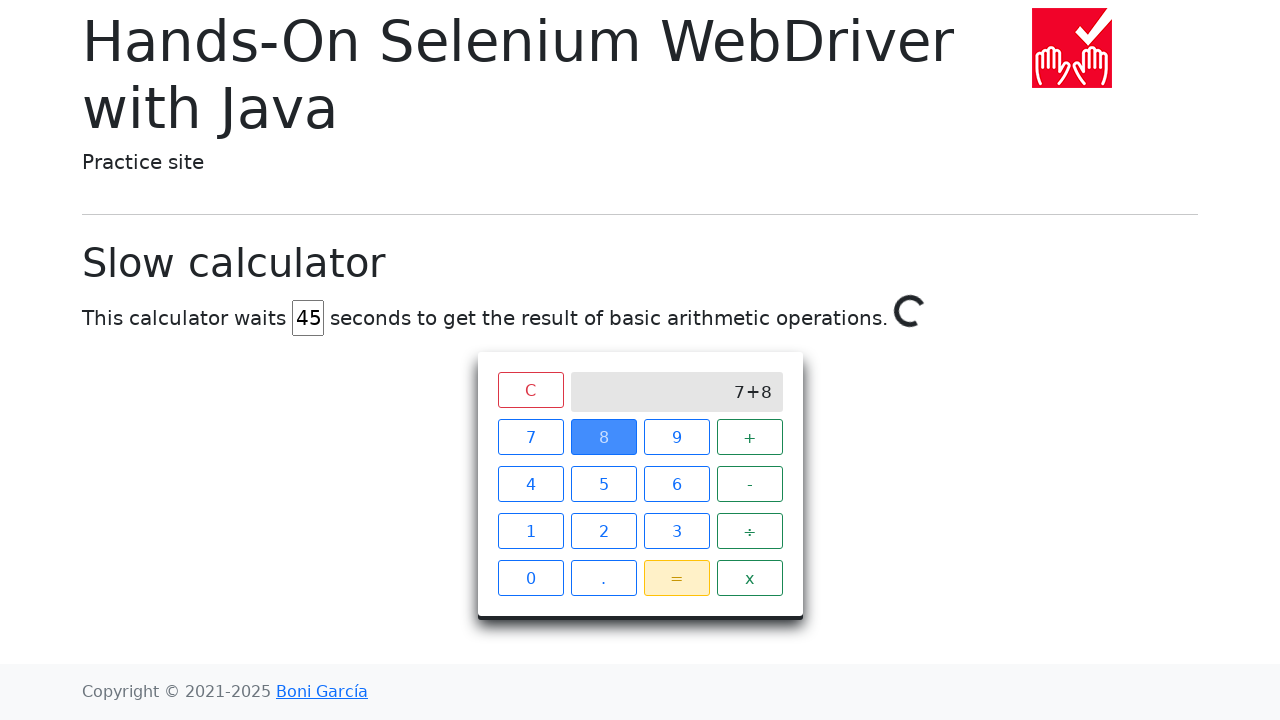

Waited for calculation result '15' to appear on screen
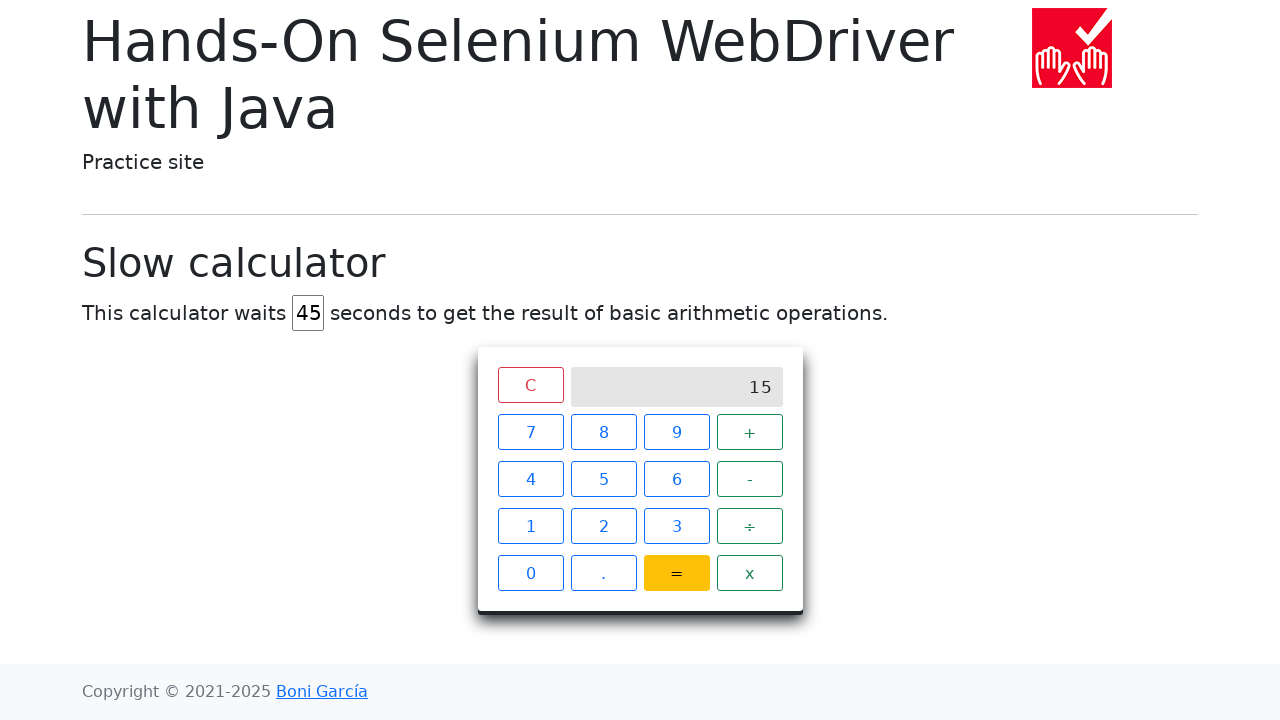

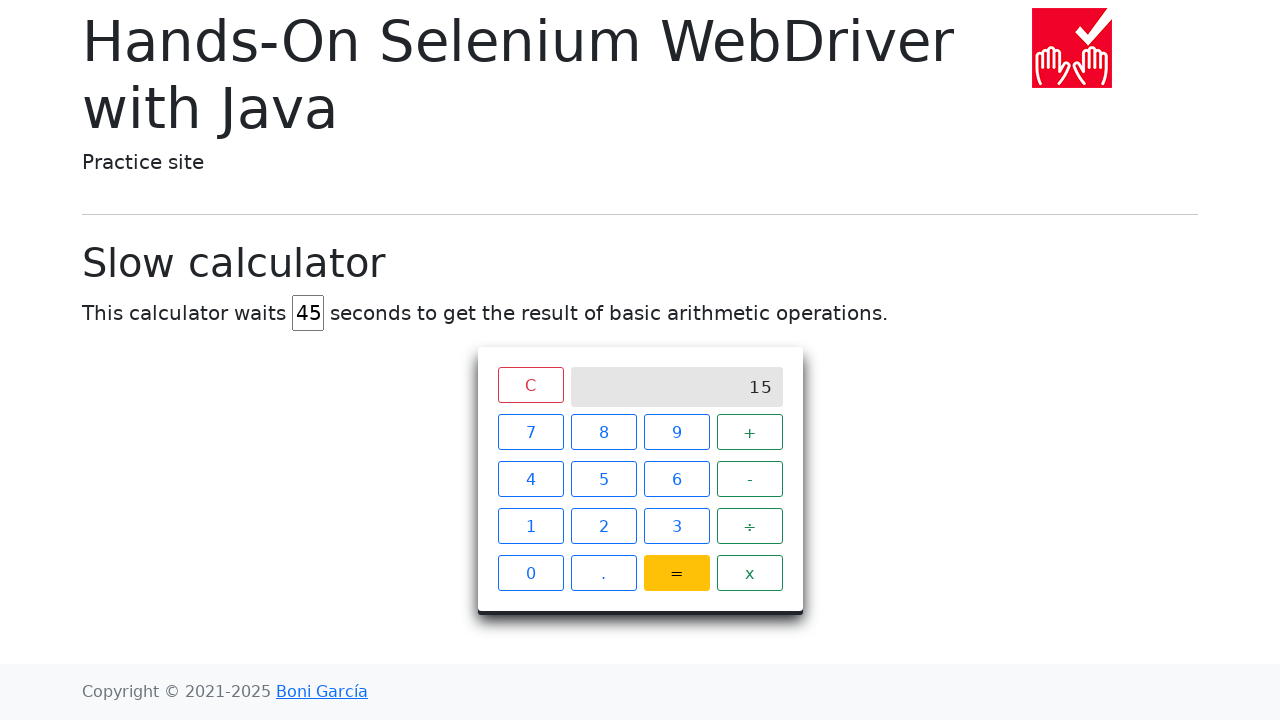